Clicks the submit feedback button

Starting URL: https://fprdev.github.io/selenium-dummypage-fp/

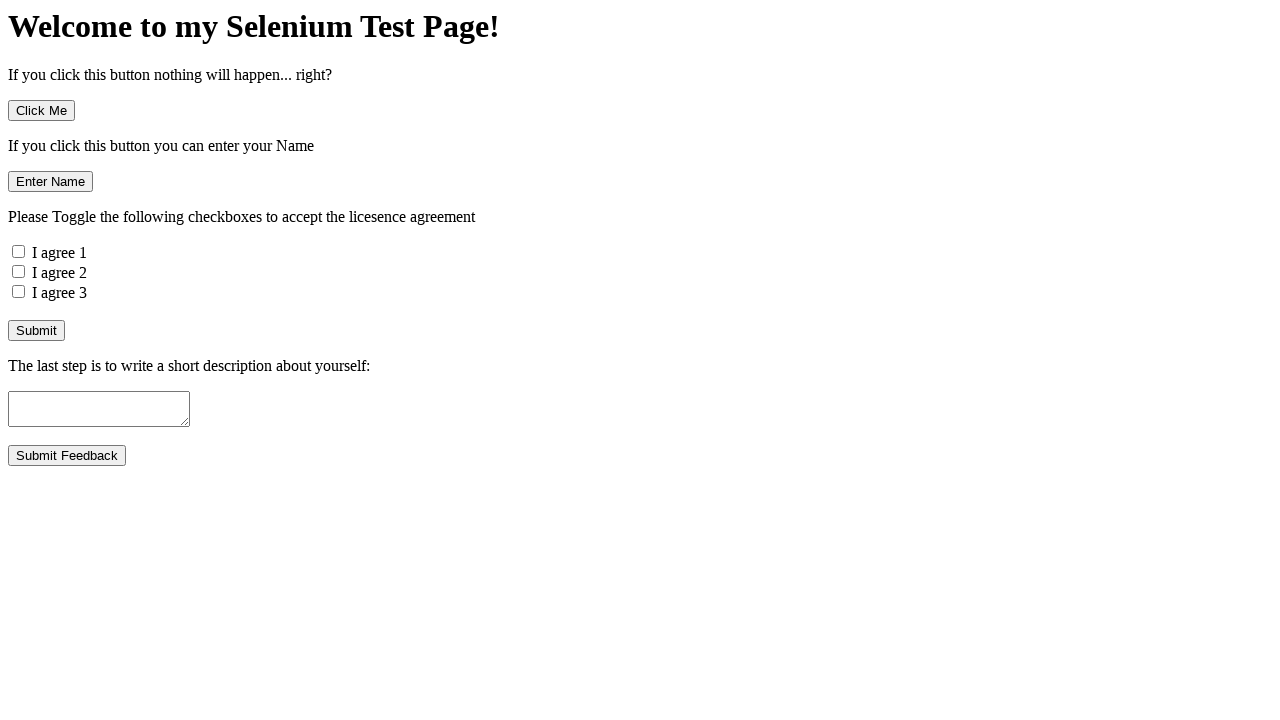

Navigated to feedback page
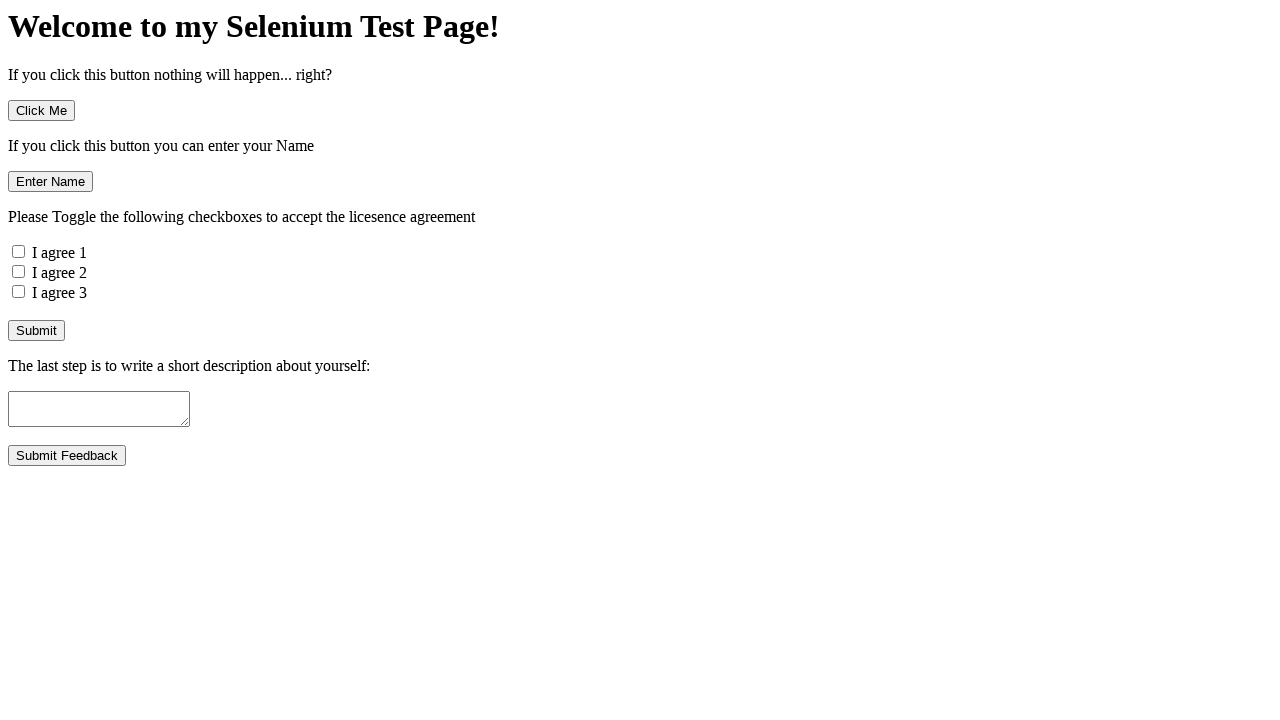

Clicked submit feedback button at (67, 456) on #submitFeedback
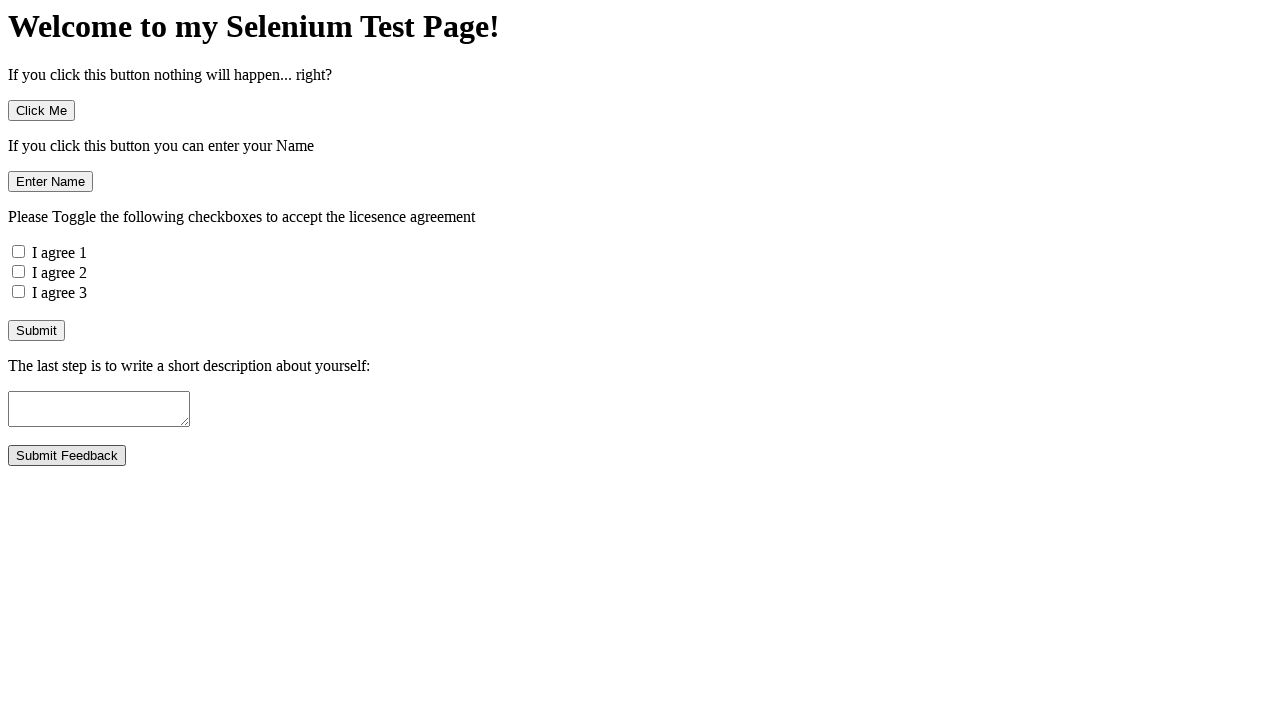

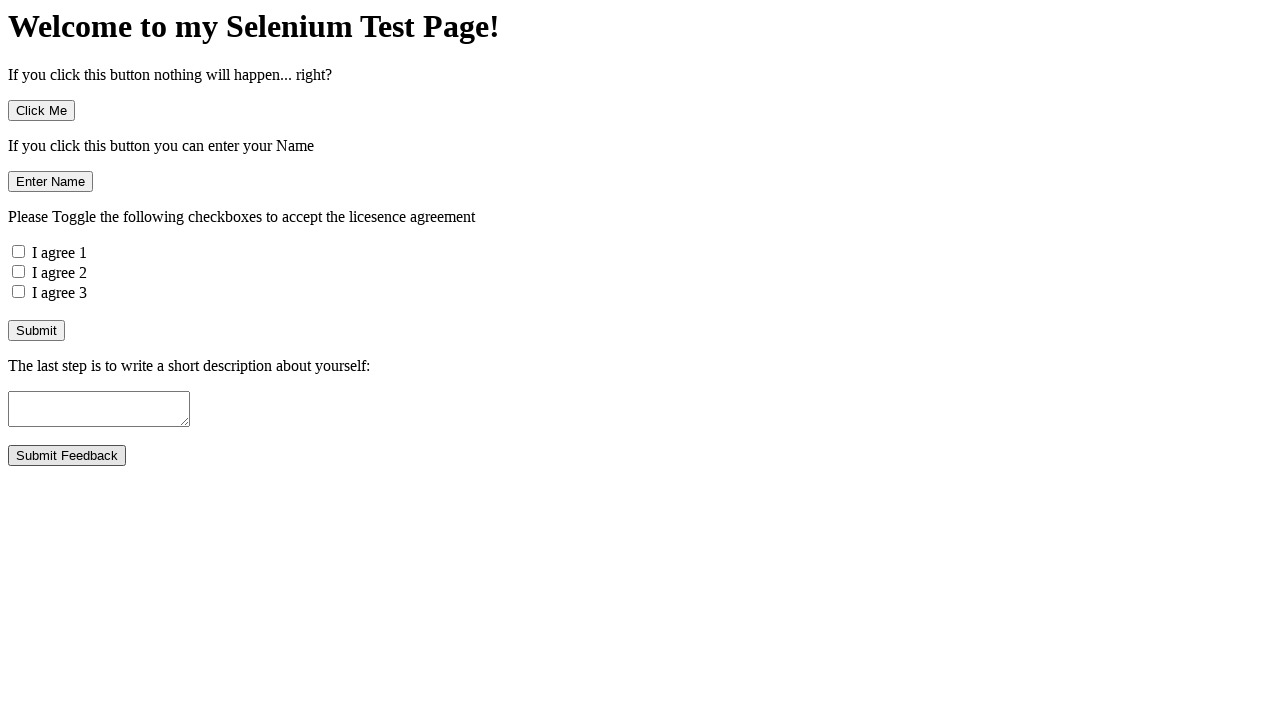